Tests dynamic loading functionality by clicking a start button and verifying that "Hello World!" text appears after loading completes

Starting URL: https://automationfc.github.io/dynamic-loading/

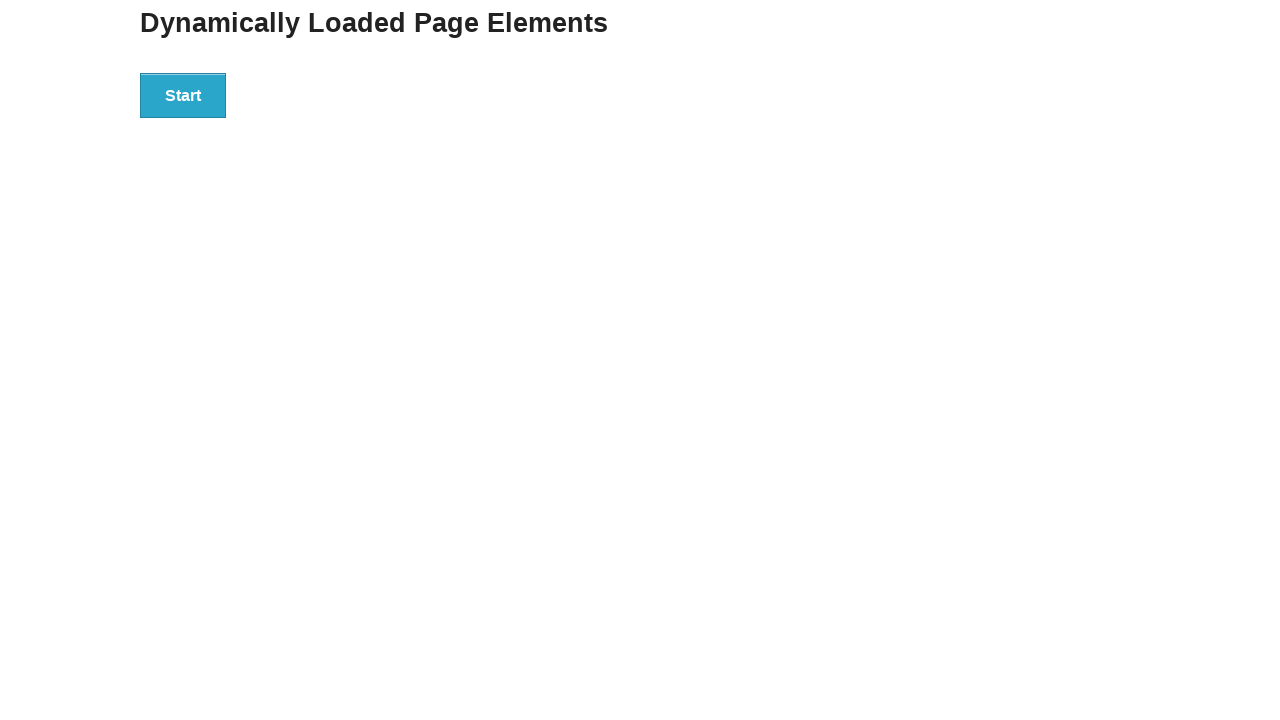

Clicked the start button to trigger dynamic loading at (183, 95) on div#start > button
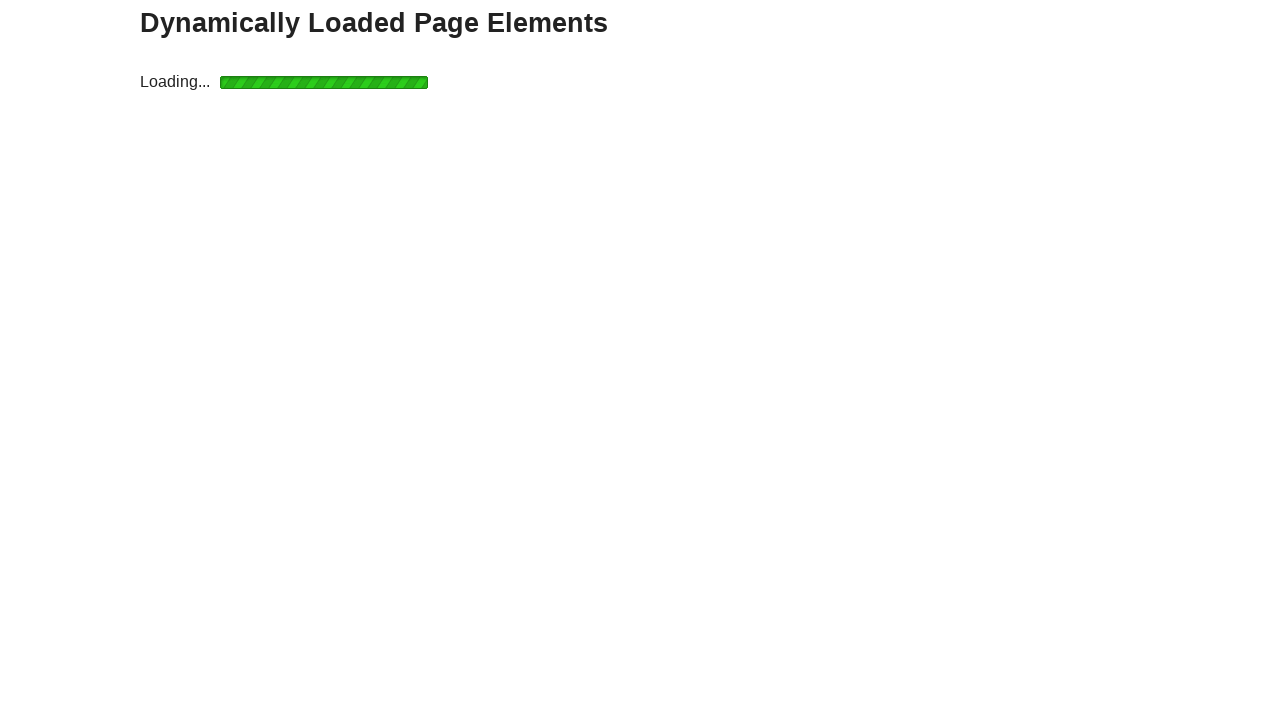

Waited for finish text to appear after loading completes
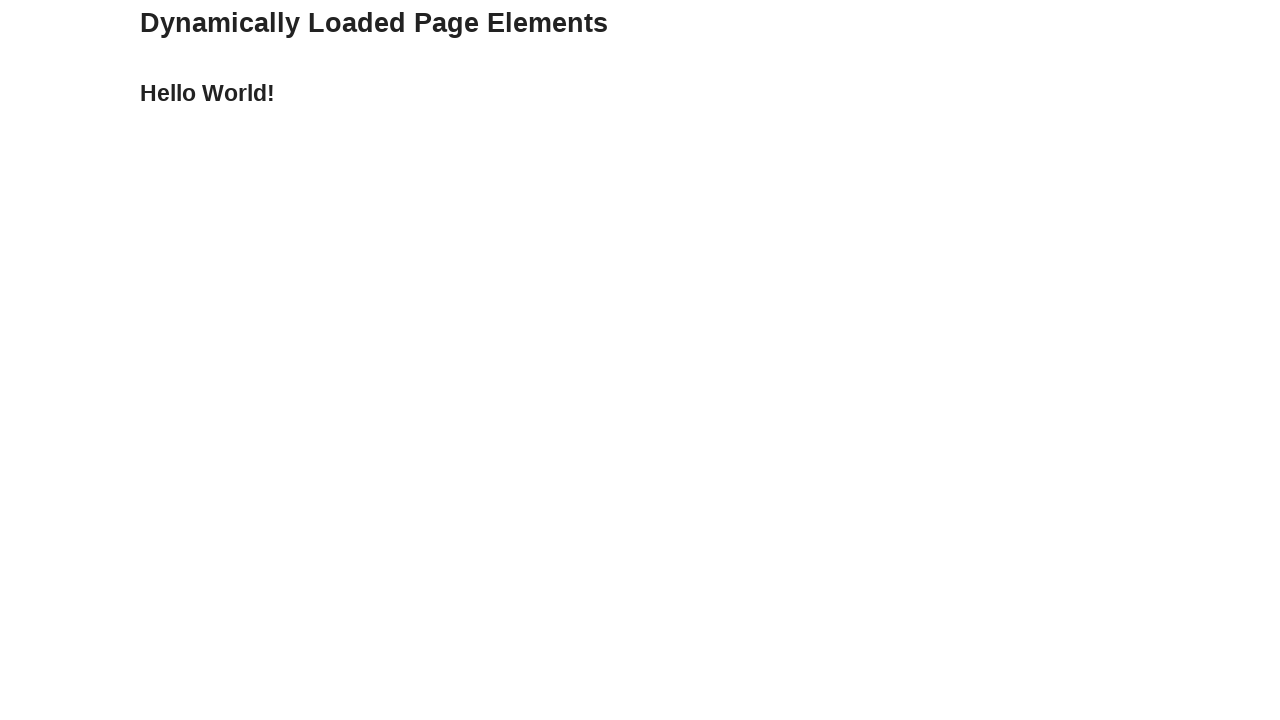

Retrieved finish text content
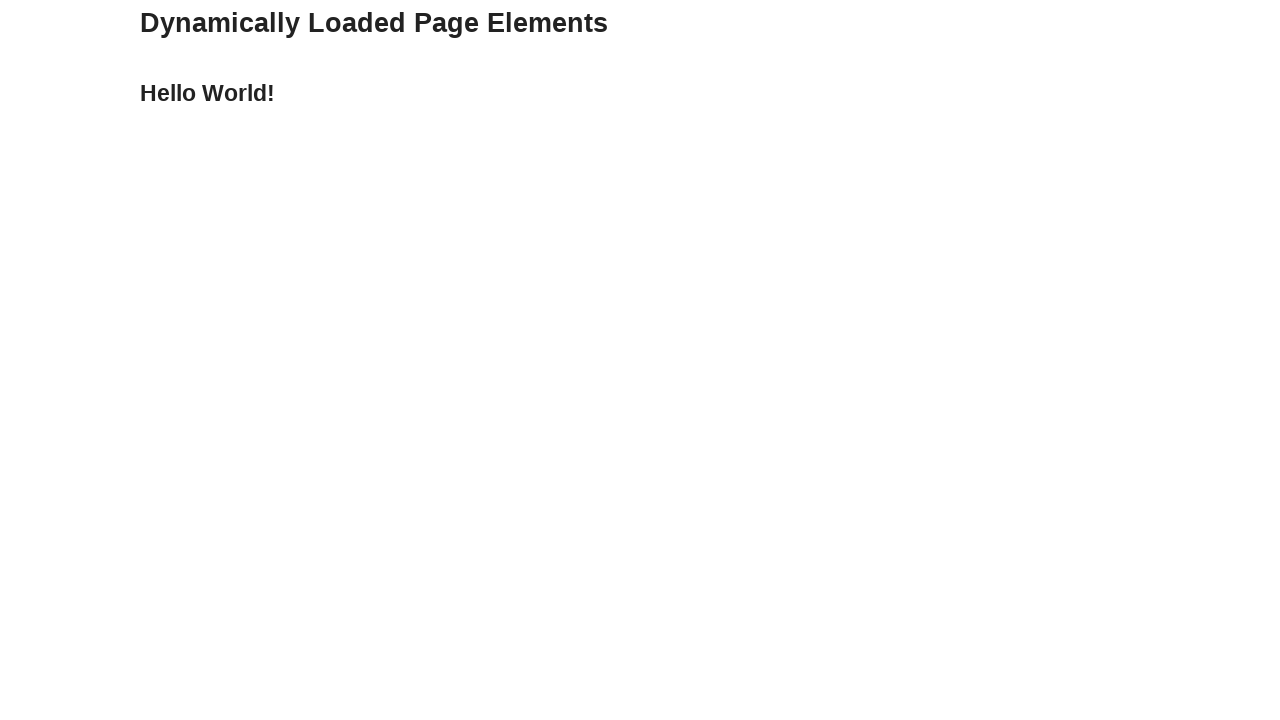

Verified that finish text equals 'Hello World!'
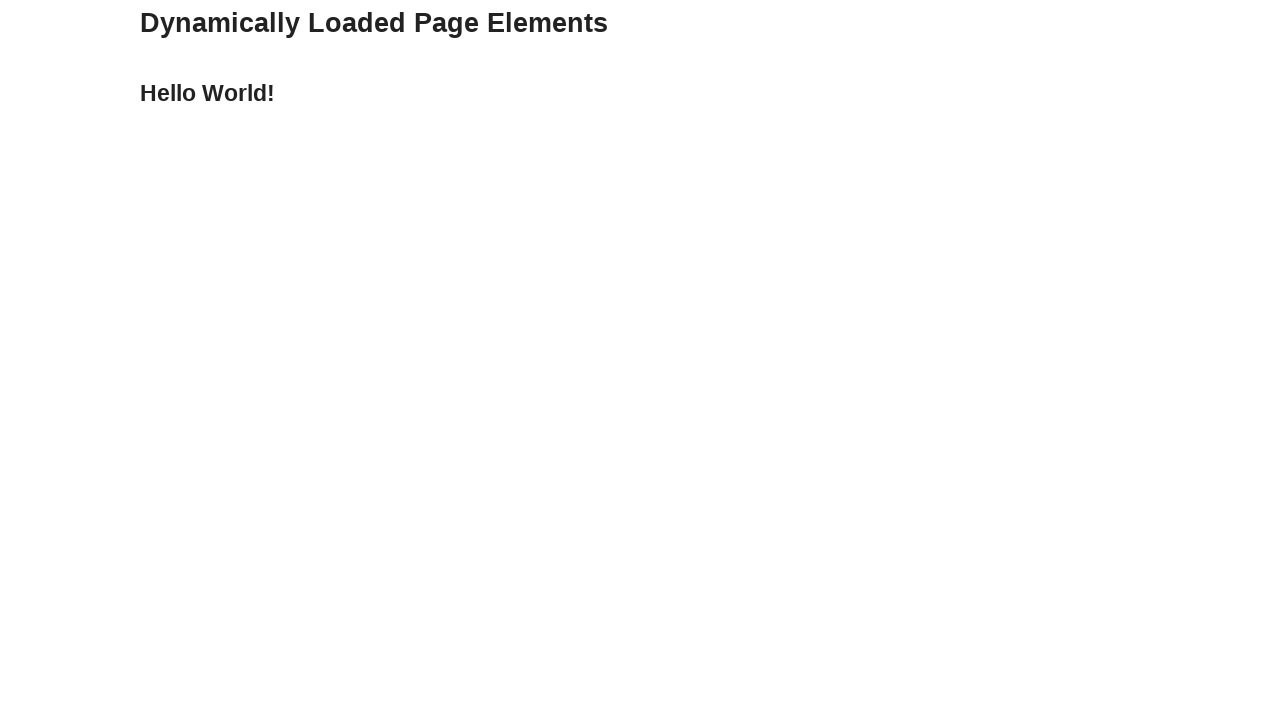

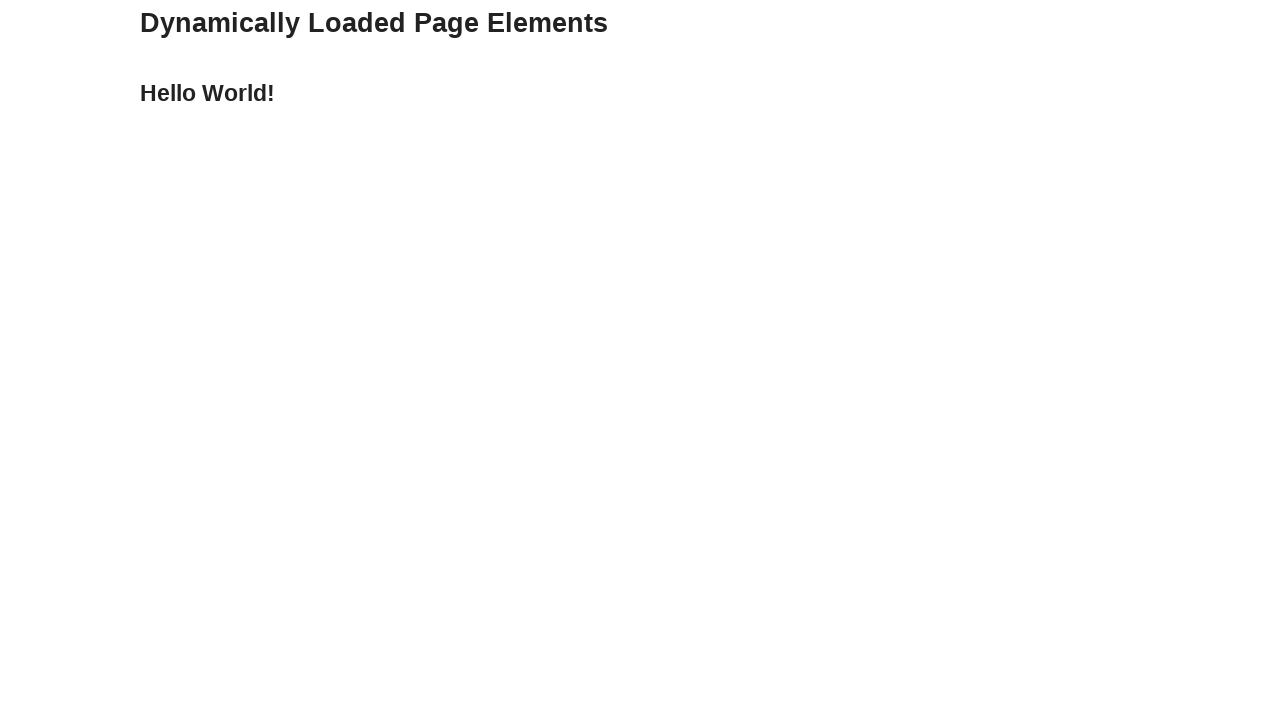